Tests page load functionality by navigating to a website, waiting for it to load, and verifying the page title is accessible.

Starting URL: https://www.hyrtutorials.com/

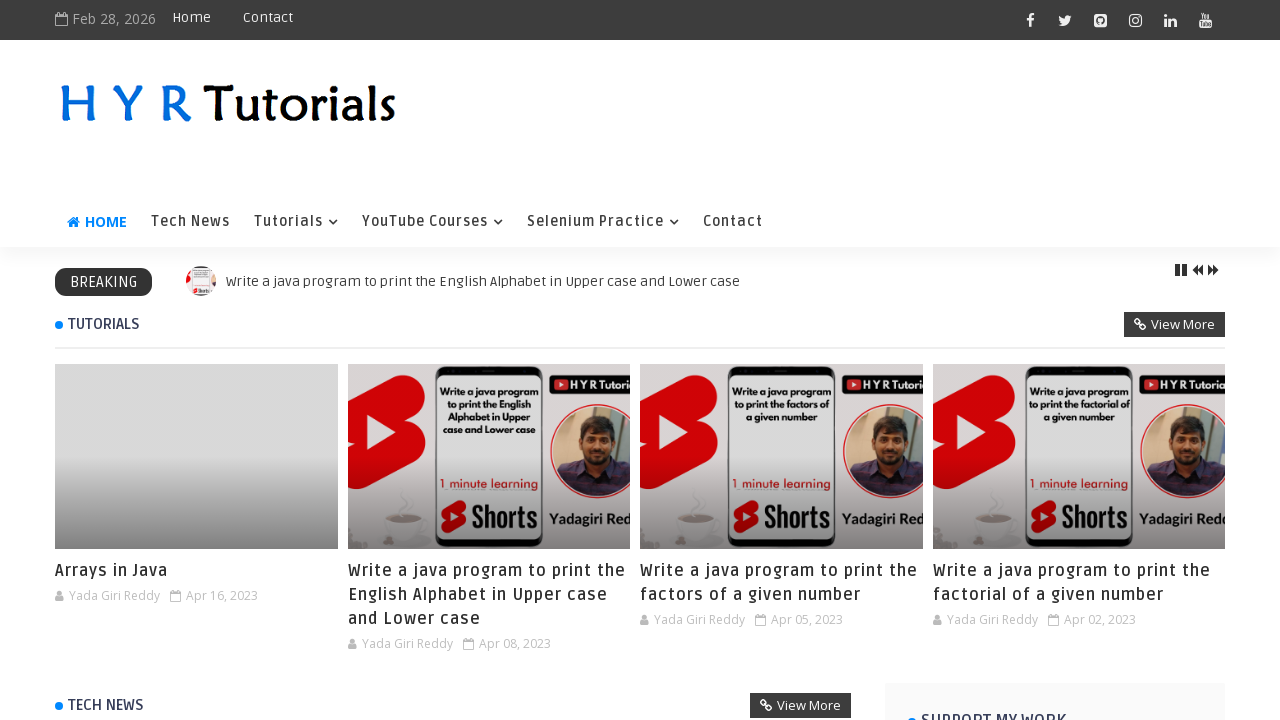

Waited for page to reach network idle state
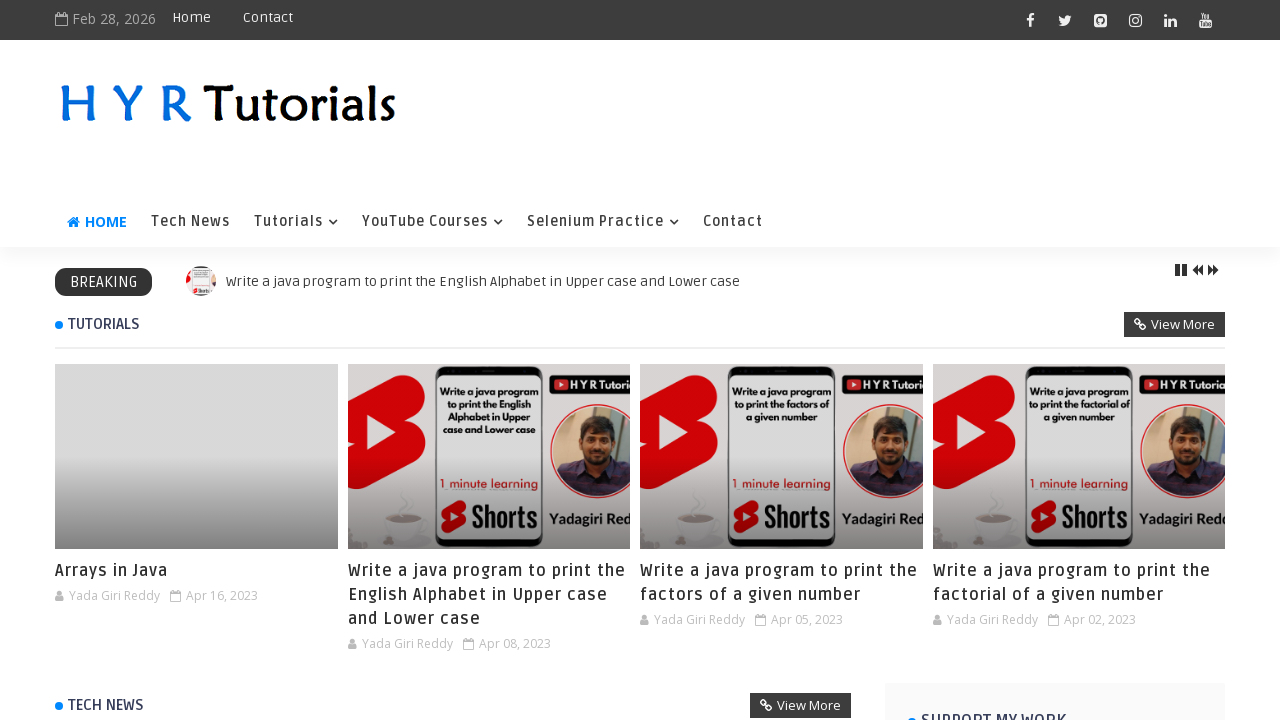

Retrieved page title: H Y R Tutorials - H Y R Tutorials
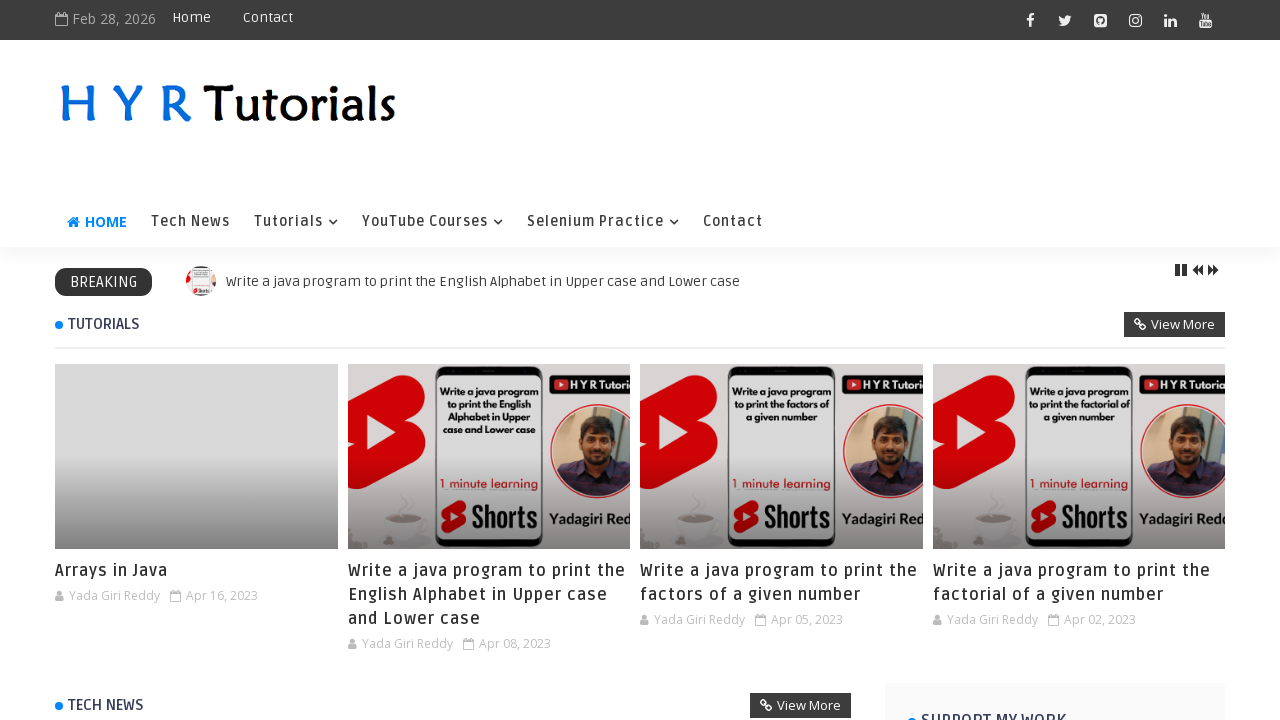

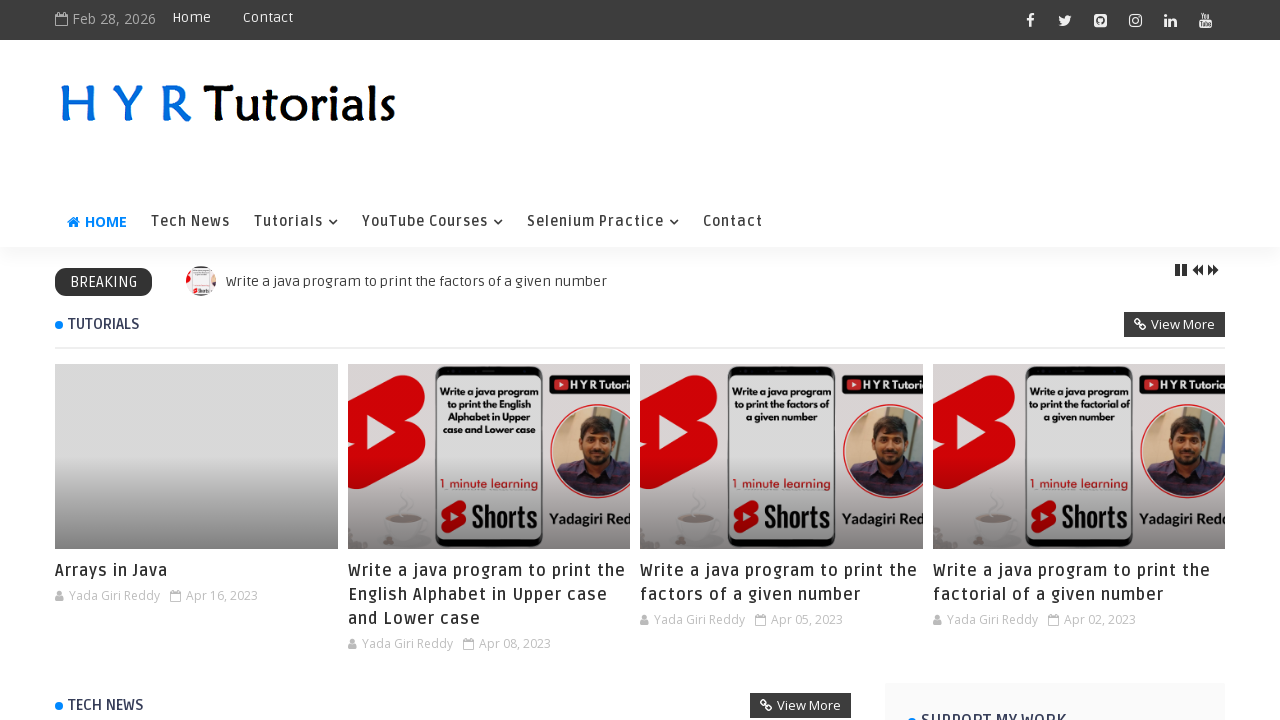